Clicks a button to trigger a prompt alert, enters text and accepts it

Starting URL: https://demoqa.com/alerts

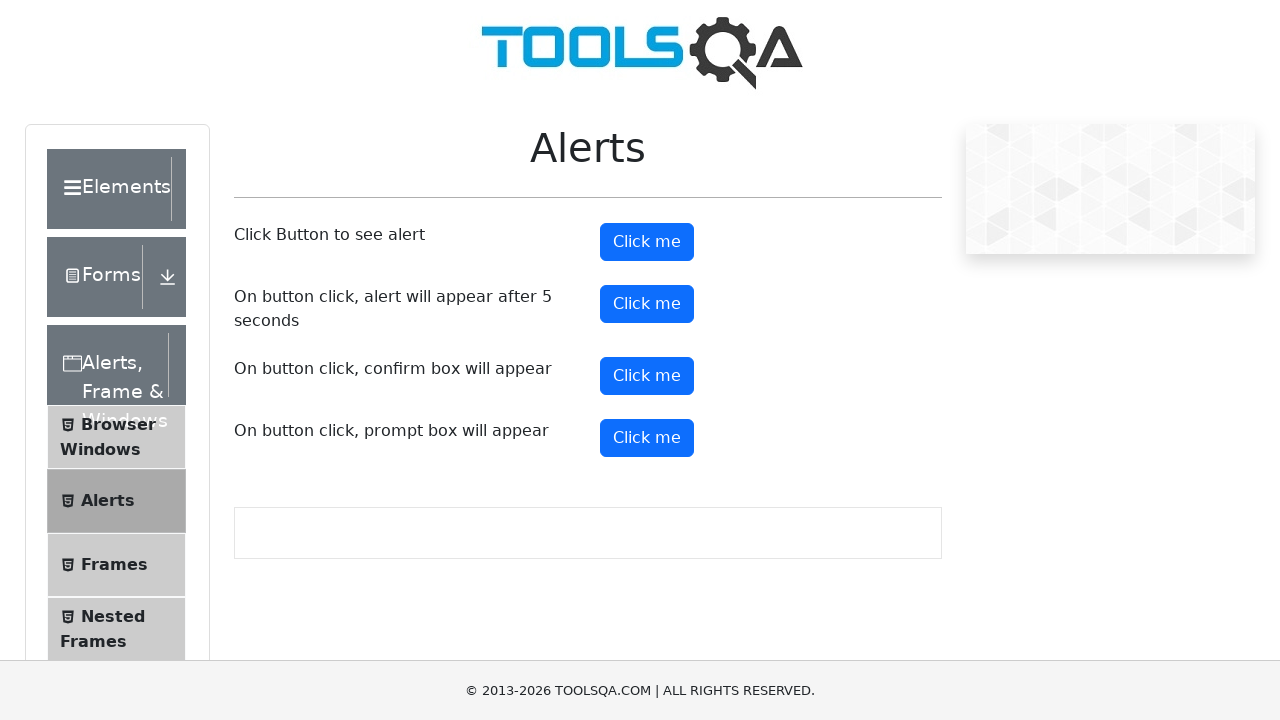

Set up dialog handler to accept prompt with text 'TestUser'
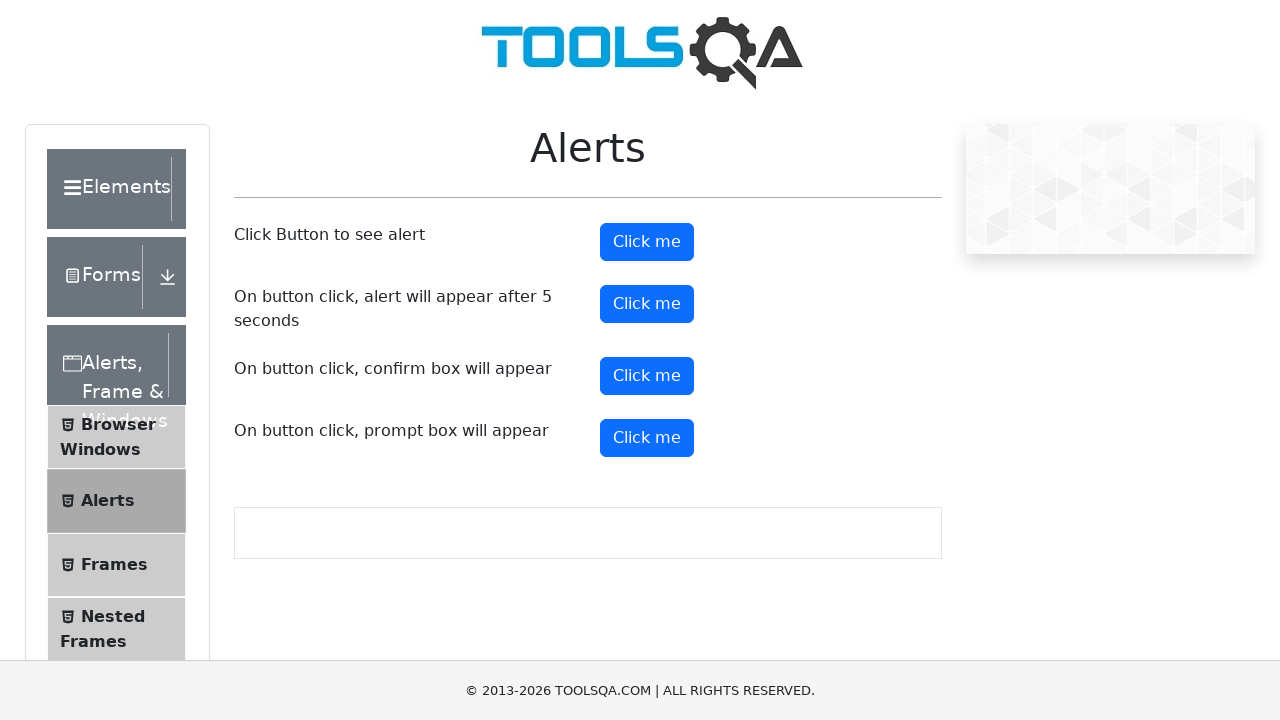

Clicked prompt alert button at (647, 438) on #promtButton
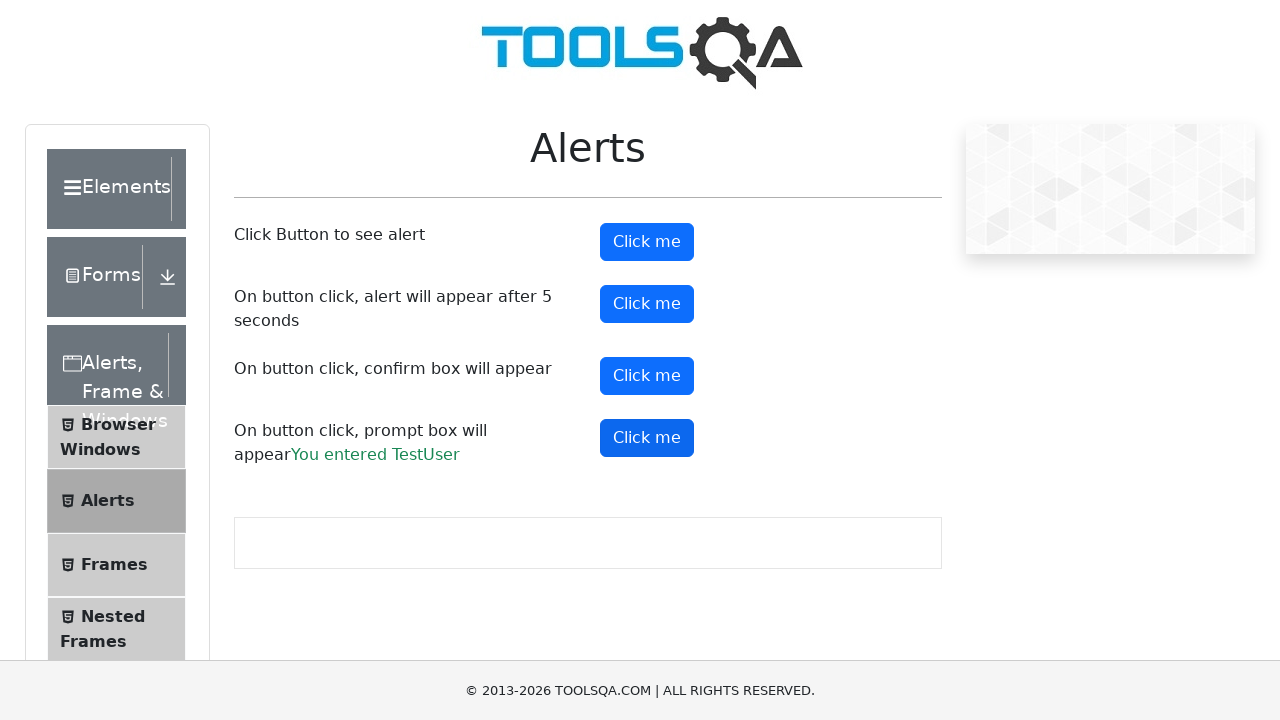

Prompt result element loaded on page
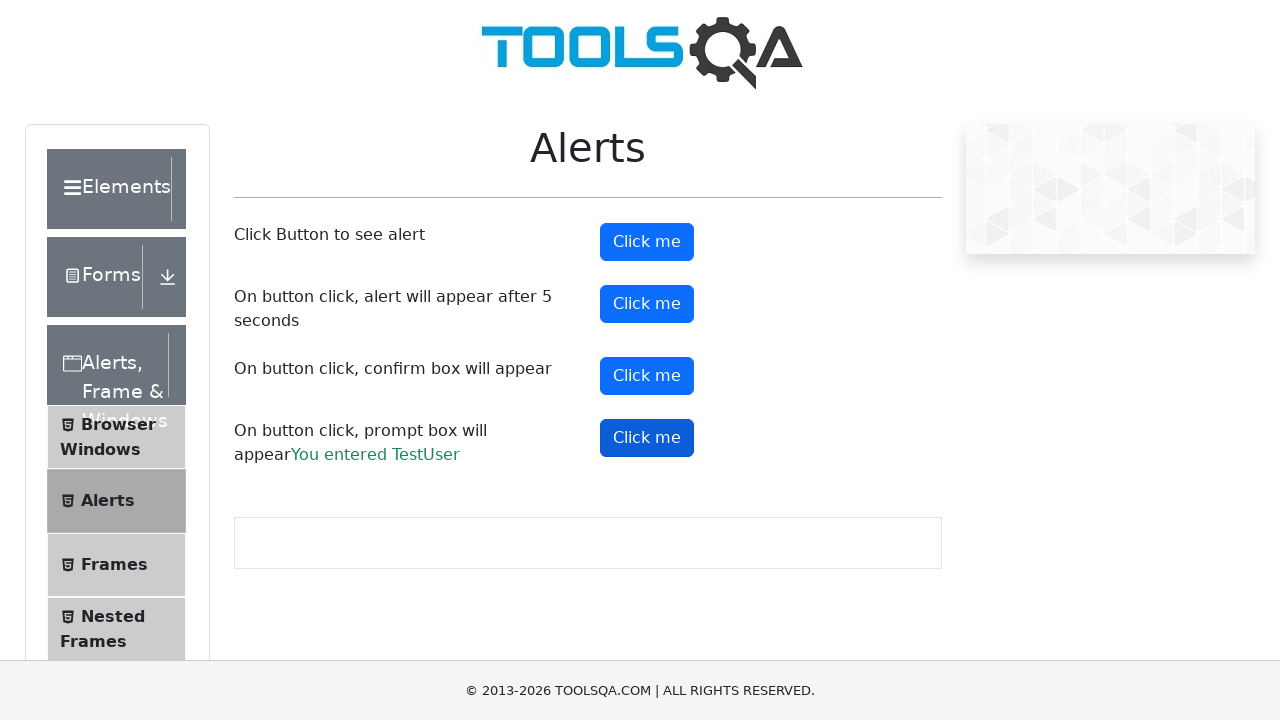

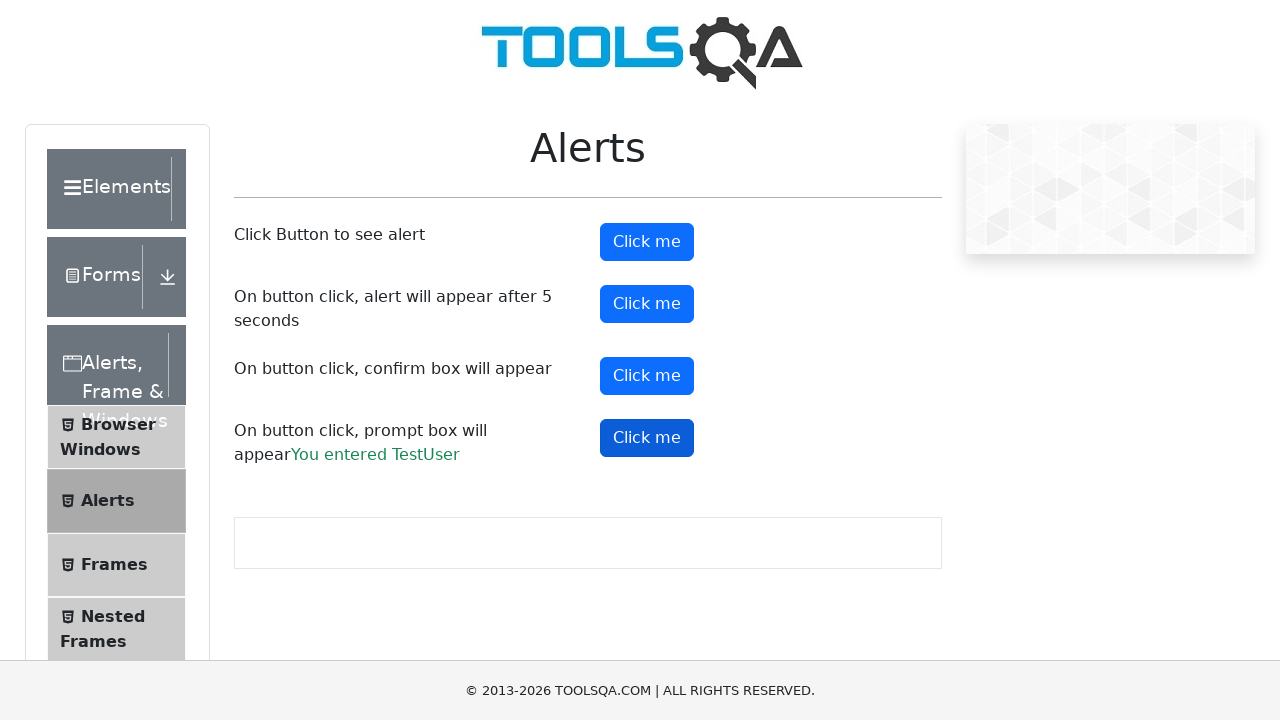